Tests alert handling functionality by clicking a button that triggers an alert and accepting it

Starting URL: https://demoqa.com/alerts

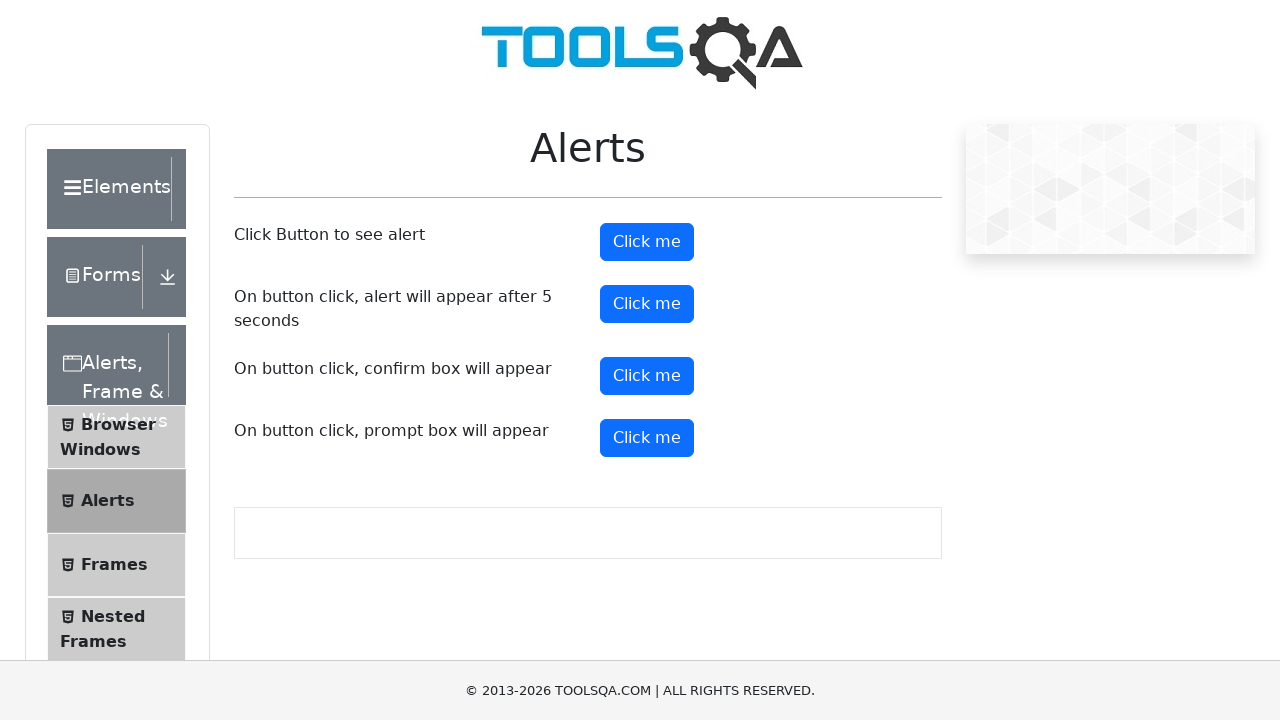

Navigated to alerts demo page
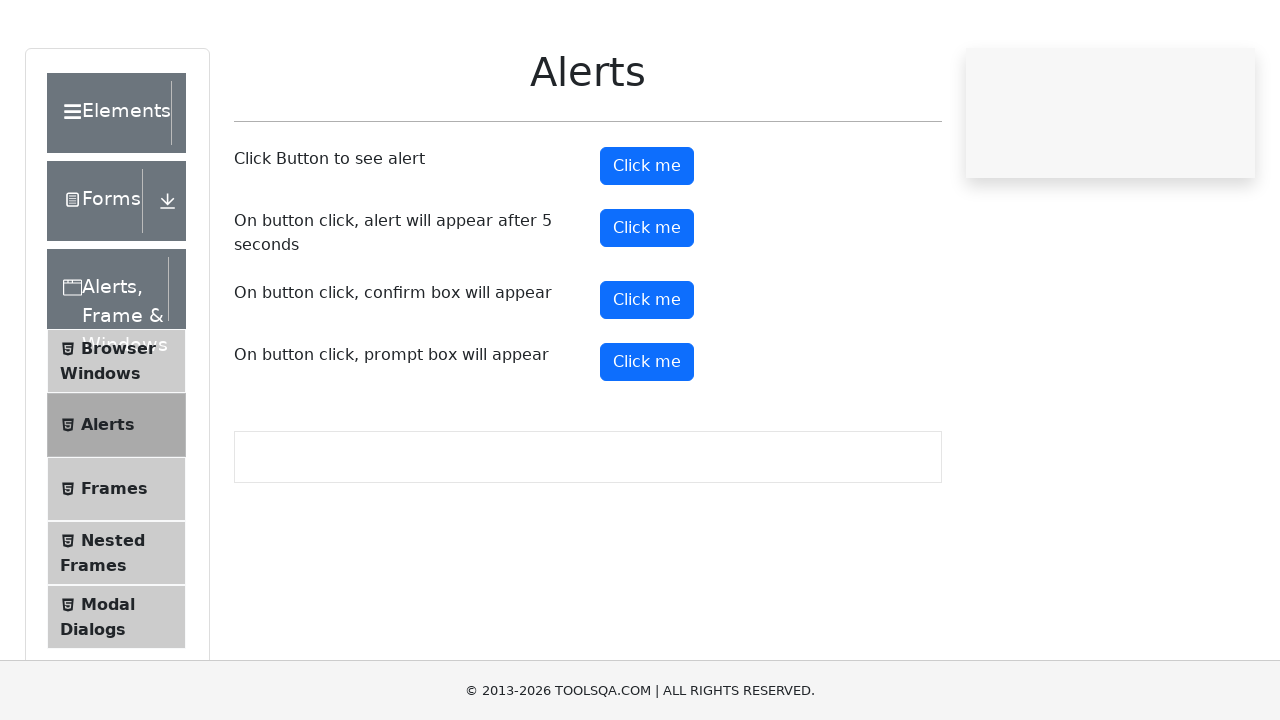

Clicked button to trigger alert at (647, 242) on #alertButton
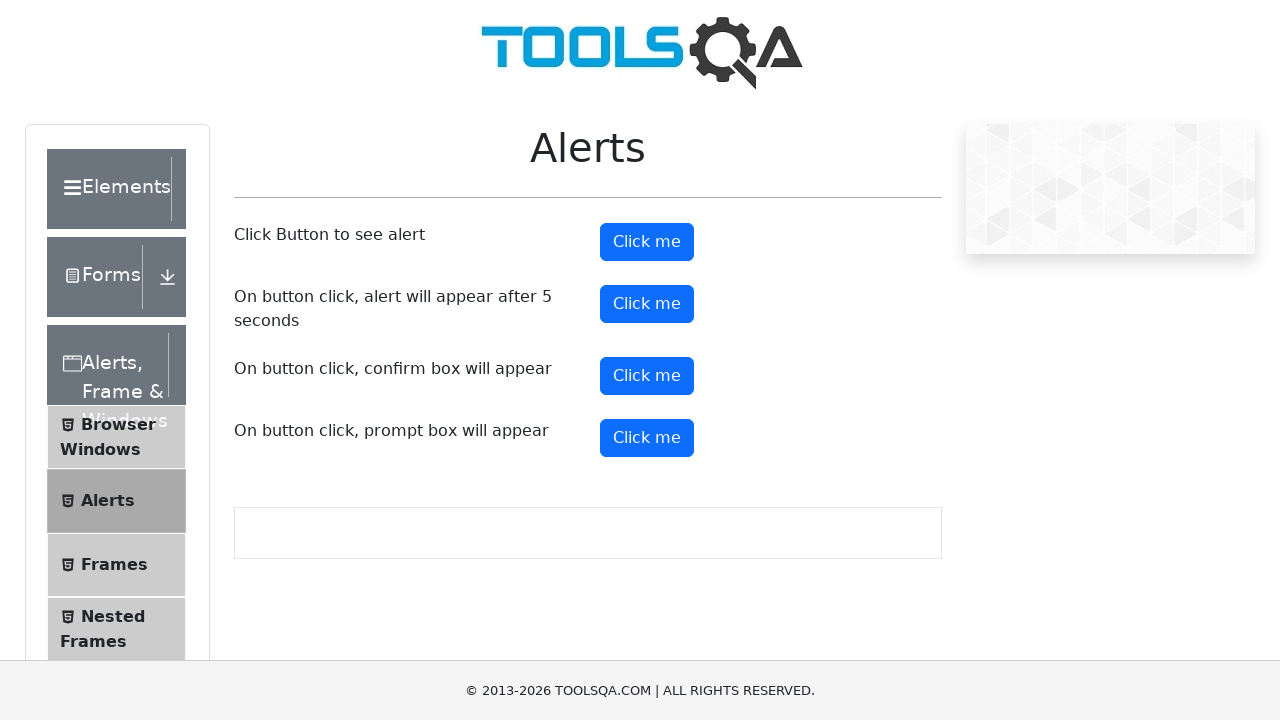

Set up dialog handler to accept alert
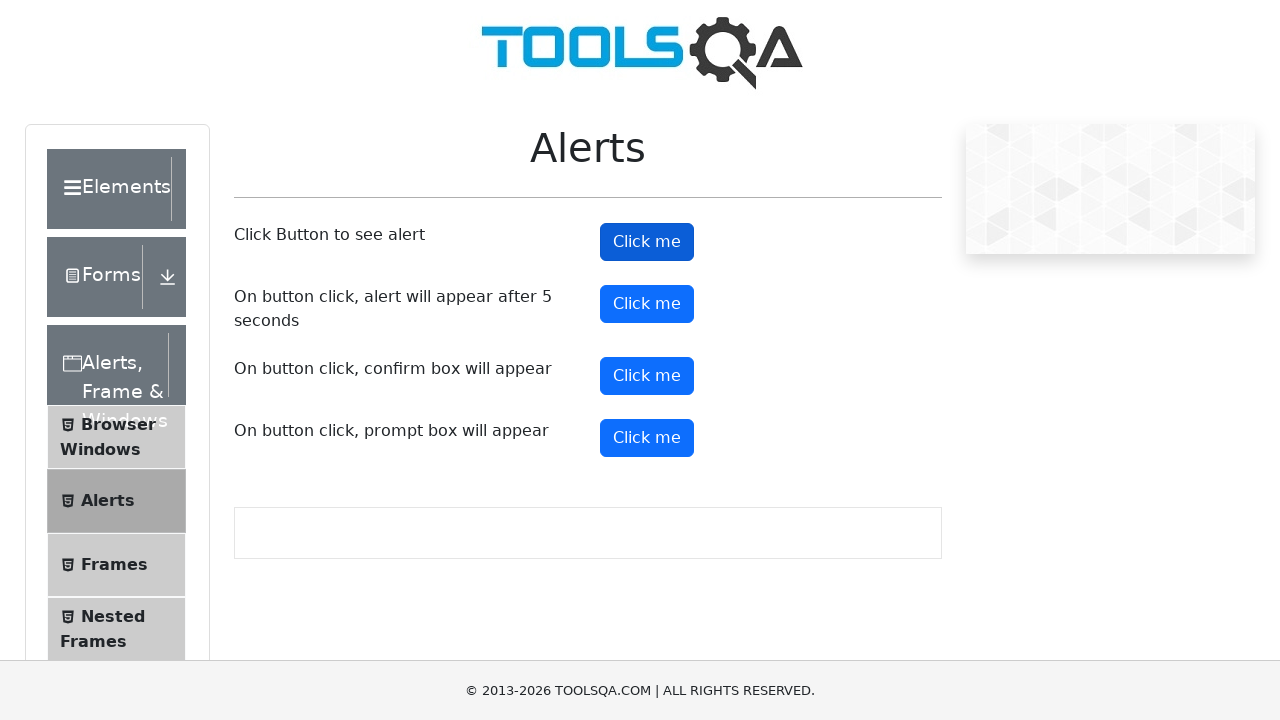

Retrieved page title: demosite
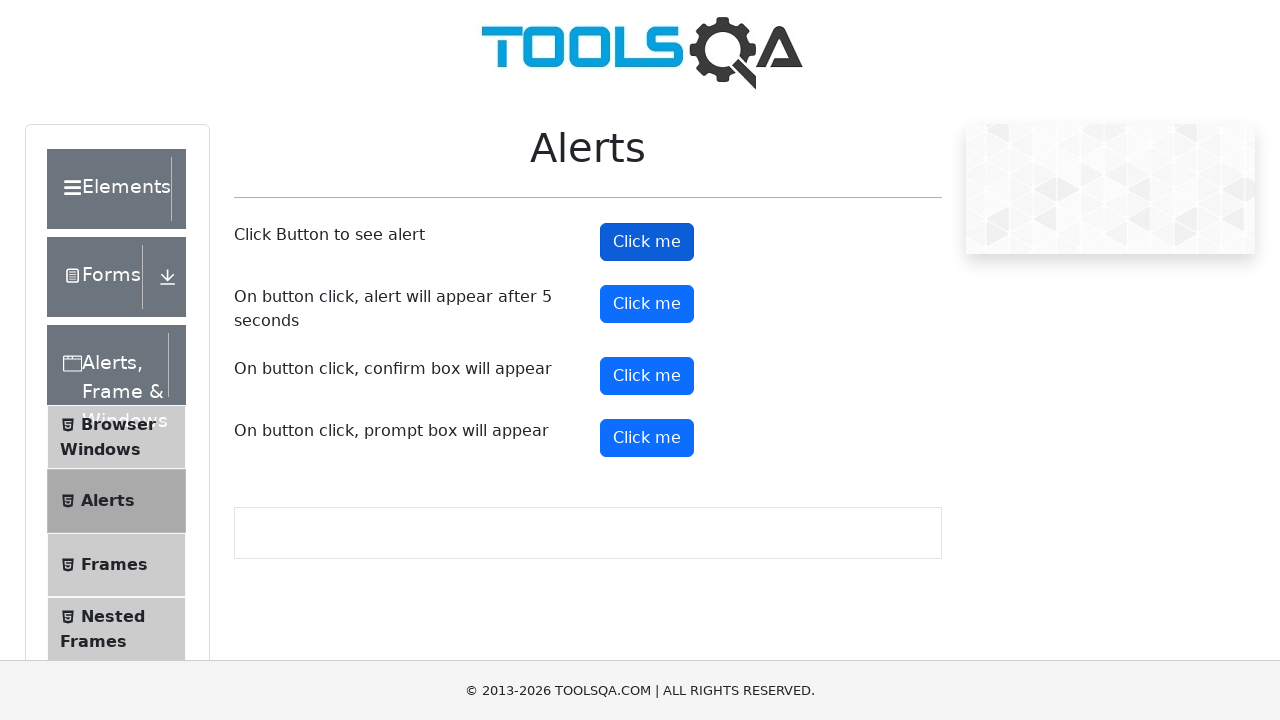

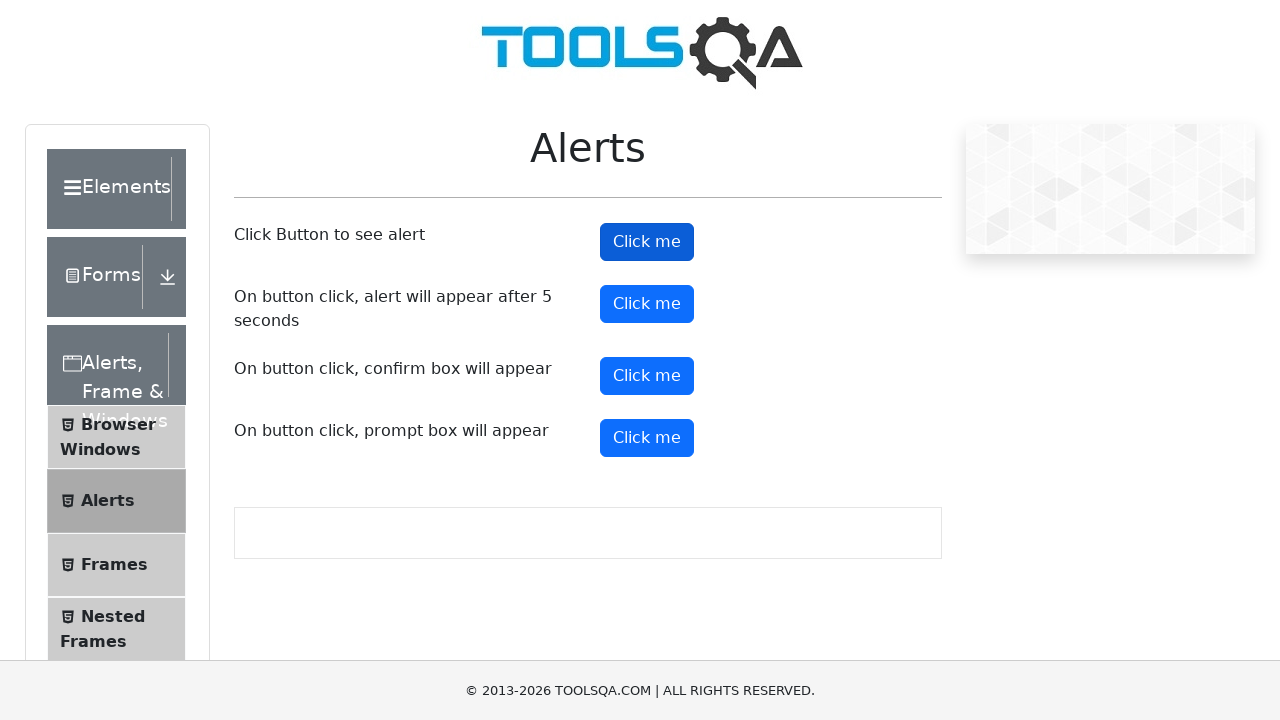